Tests GitHub signup page password validation for including a number requirement

Starting URL: https://github.com/join

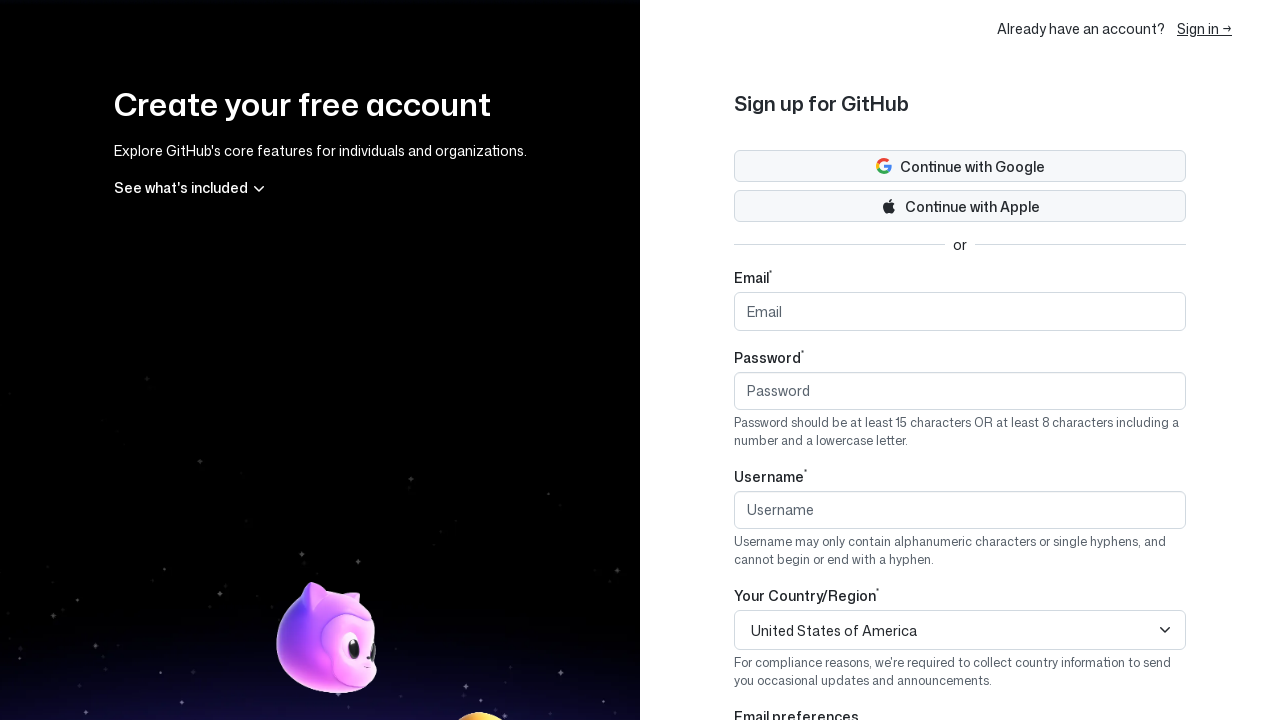

Filled password field with 'lOdasdc@' (no numbers) to test validation on #password
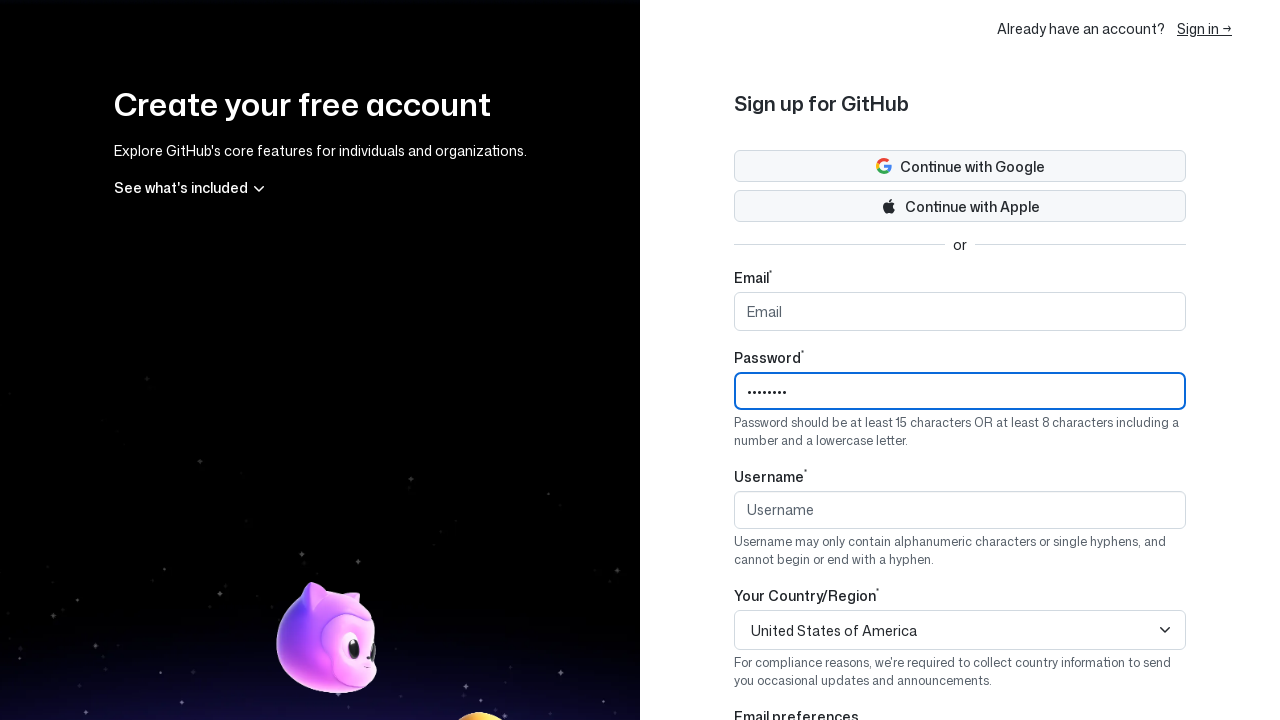

Validated that 'including a number' error message appeared
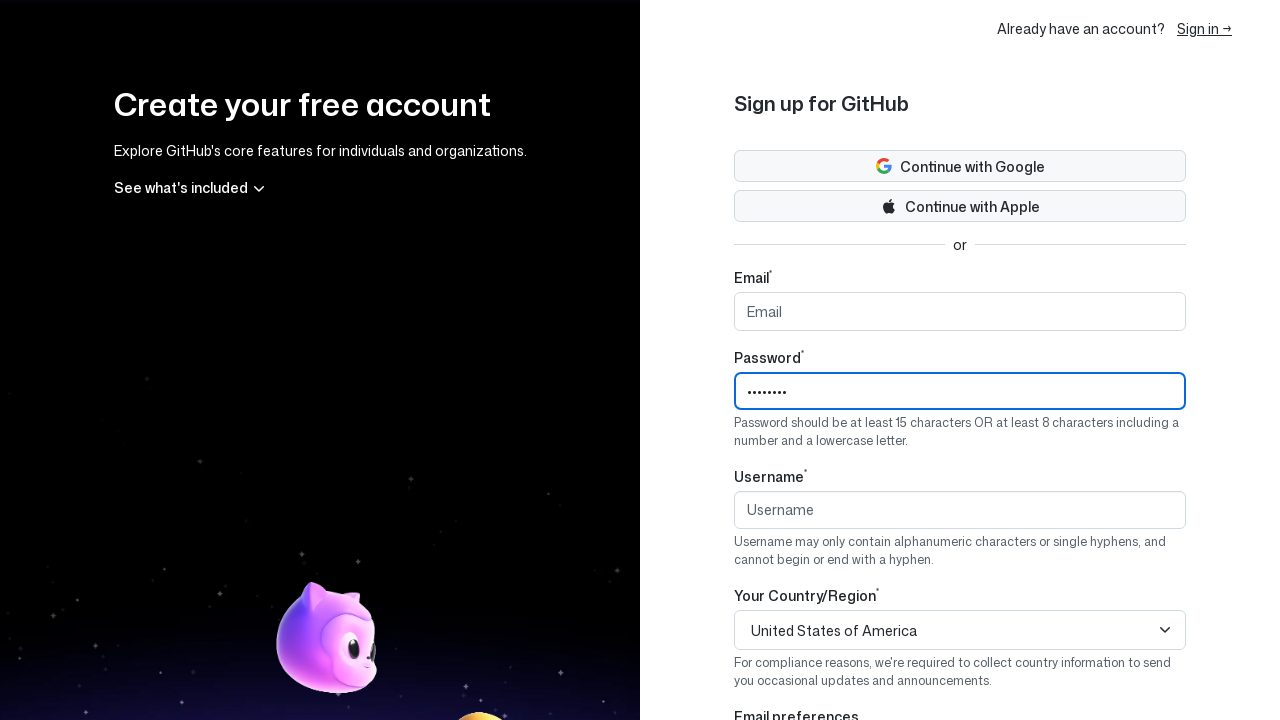

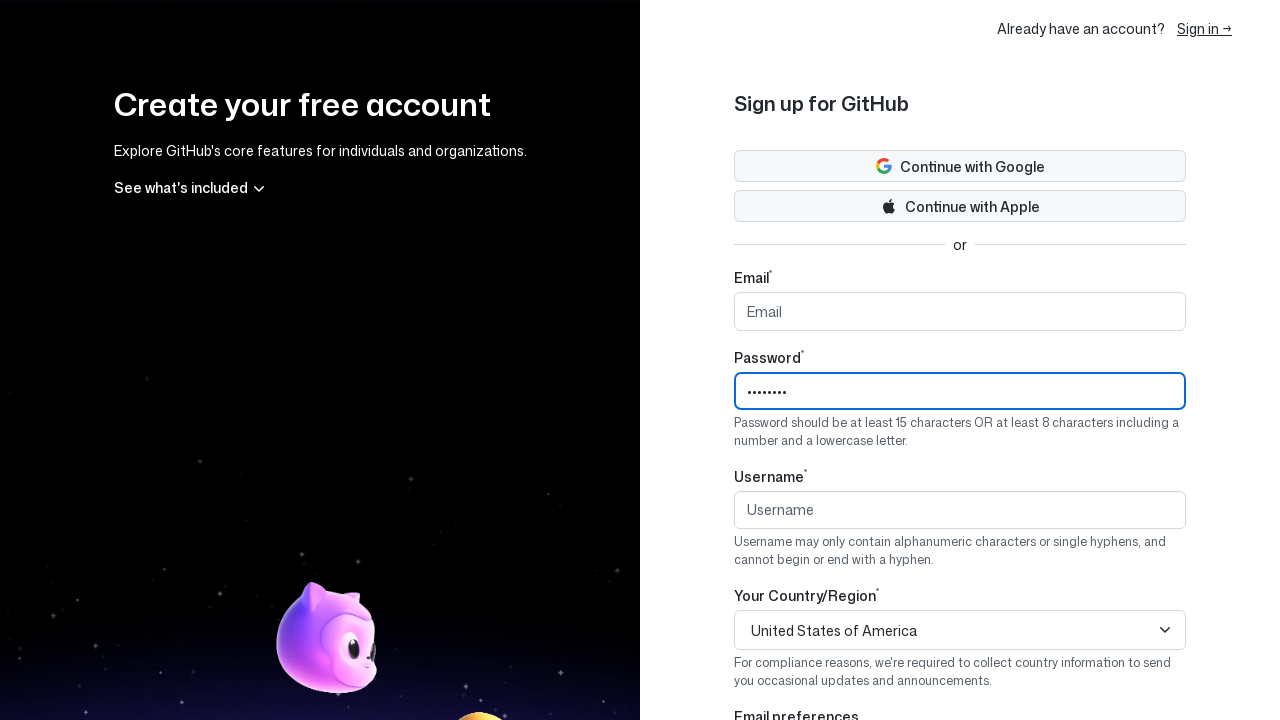